Tests the shopping cart promo code functionality by adding a product to cart, entering an invalid promo code, and verifying the error message is displayed

Starting URL: https://shopdemo.e-junkie.com/

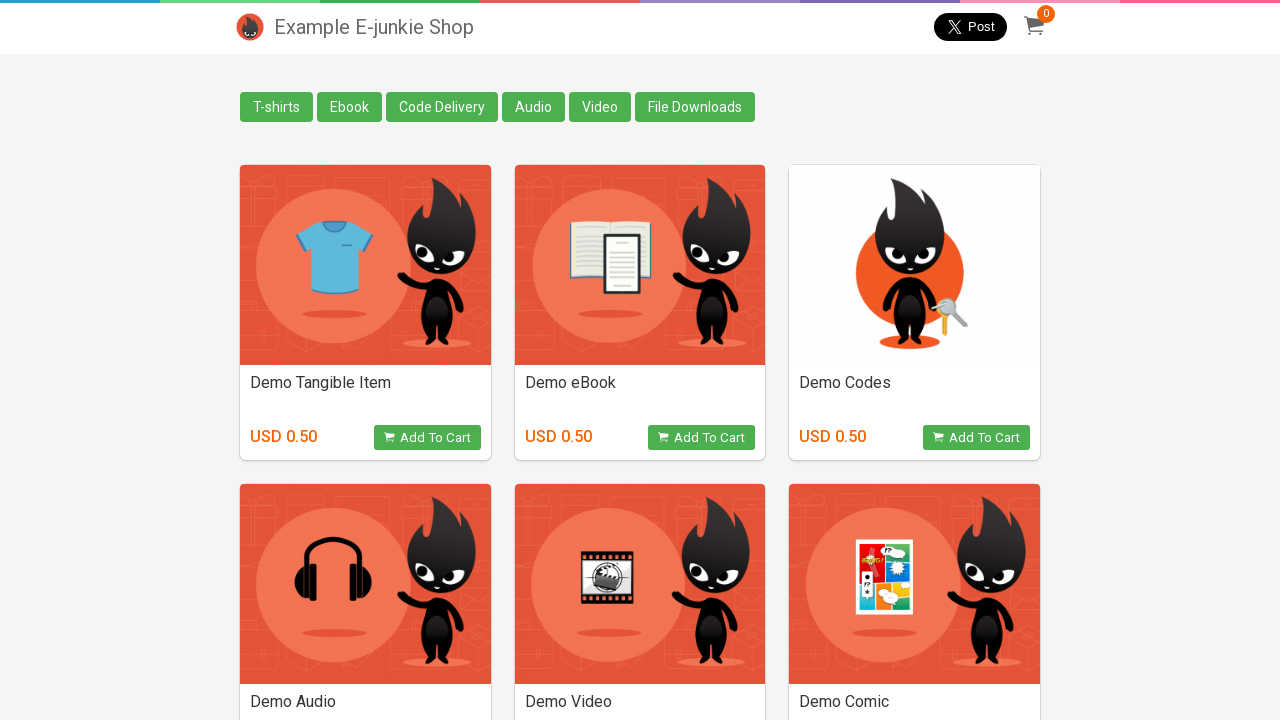

Clicked 'Add to Cart' button for the second product at (702, 438) on (//*[@class='basicDetails'])[2]/button
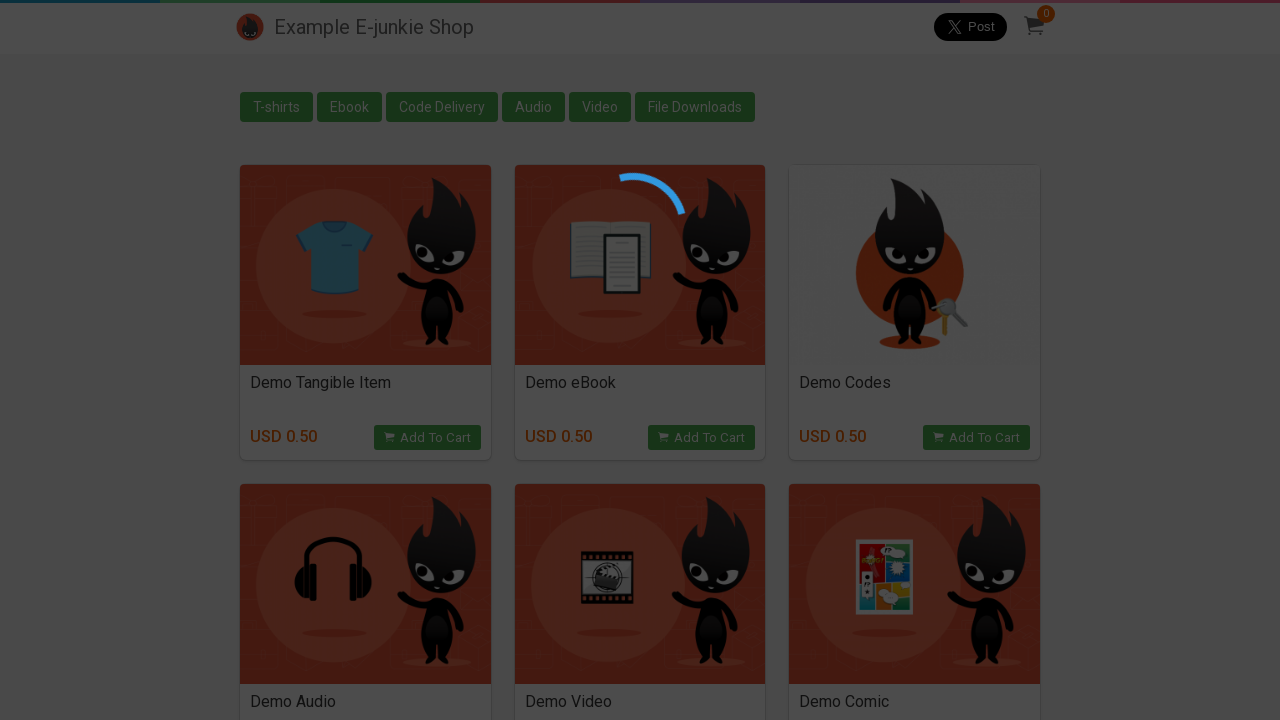

Located cart iframe
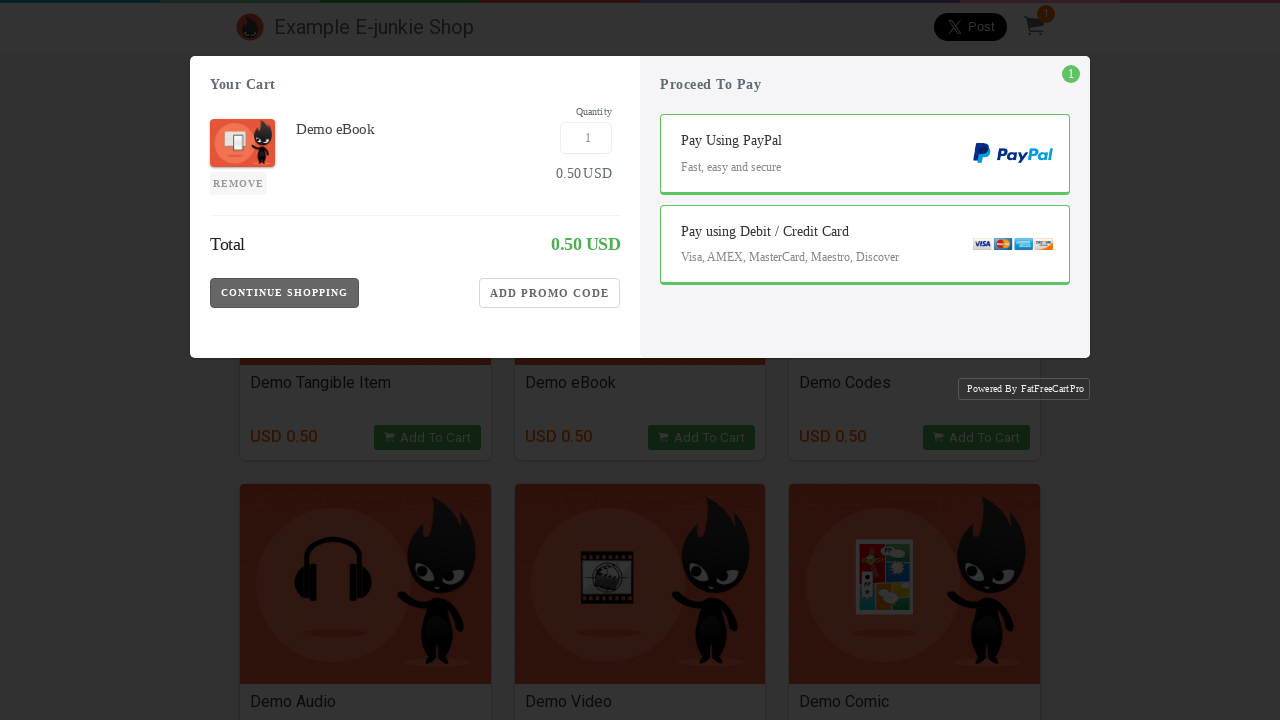

Cart loaded and product description verified
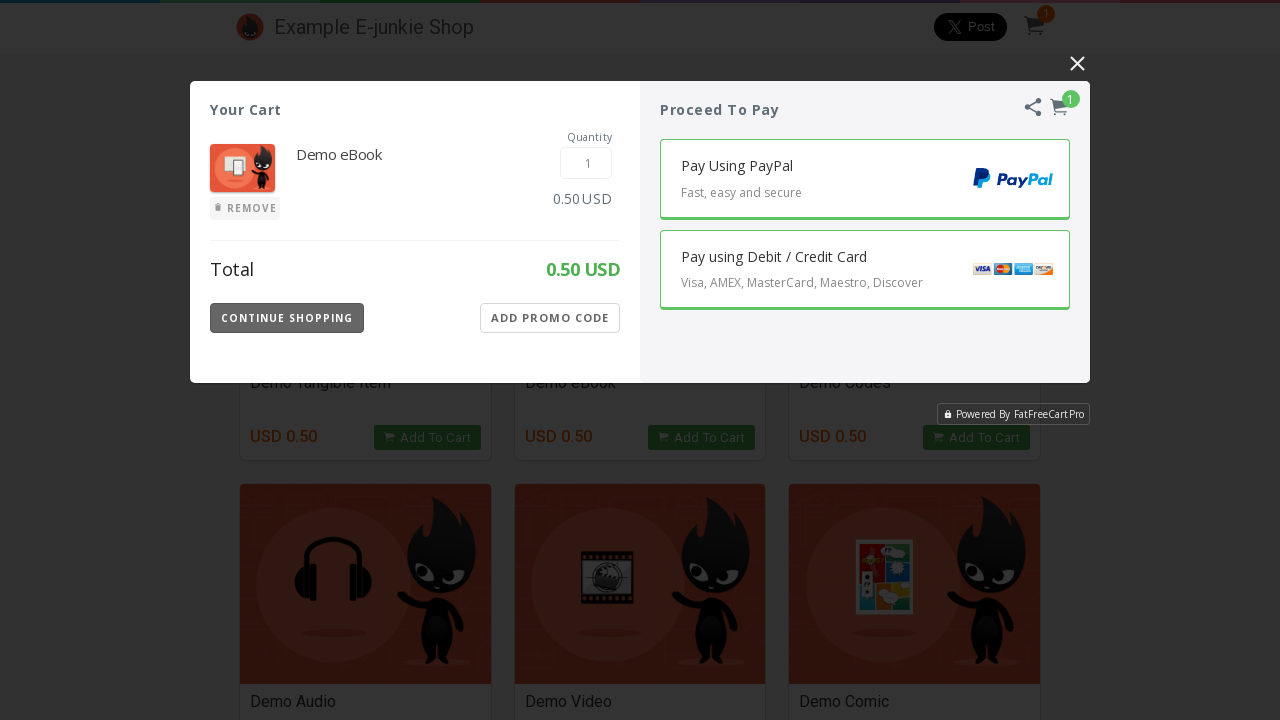

Clicked 'Add Promo Code' button at (550, 318) on iframe.EJIframeV3.EJOverlayV3 >> internal:control=enter-frame >> xpath=//button[
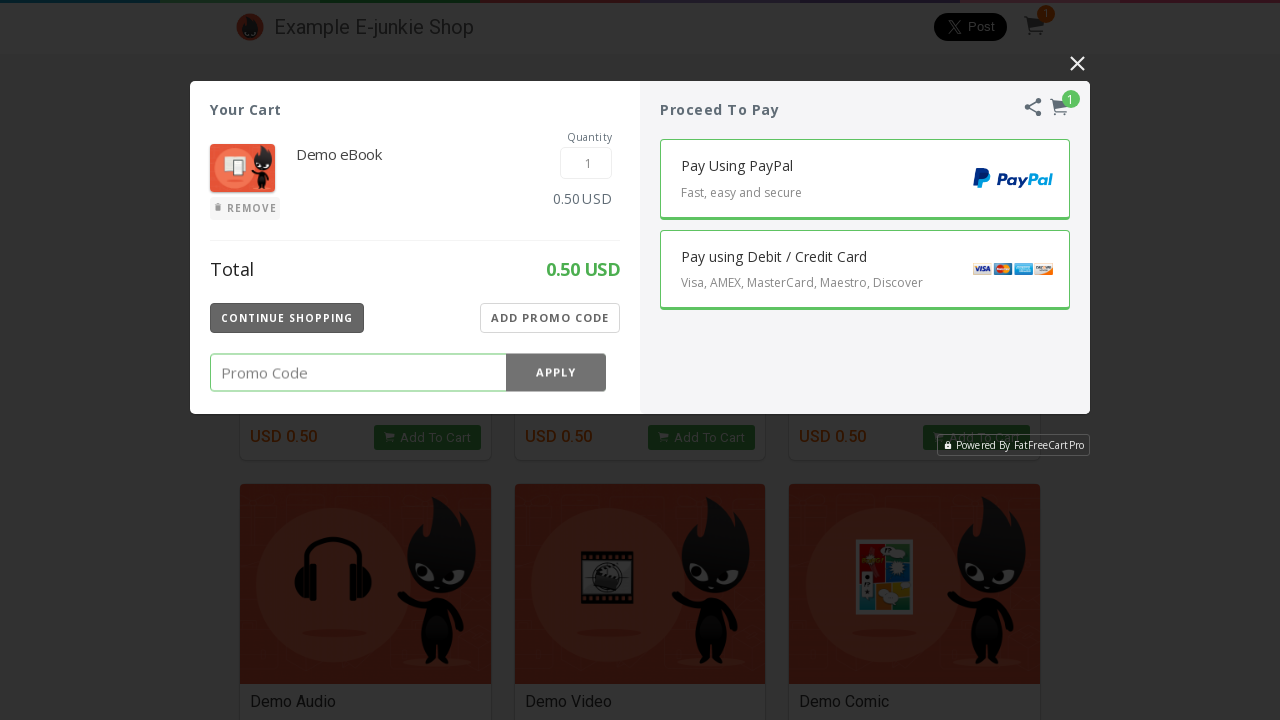

Entered invalid promo code '123' on iframe.EJIframeV3.EJOverlayV3 >> internal:control=enter-frame >> input.Promo-Cod
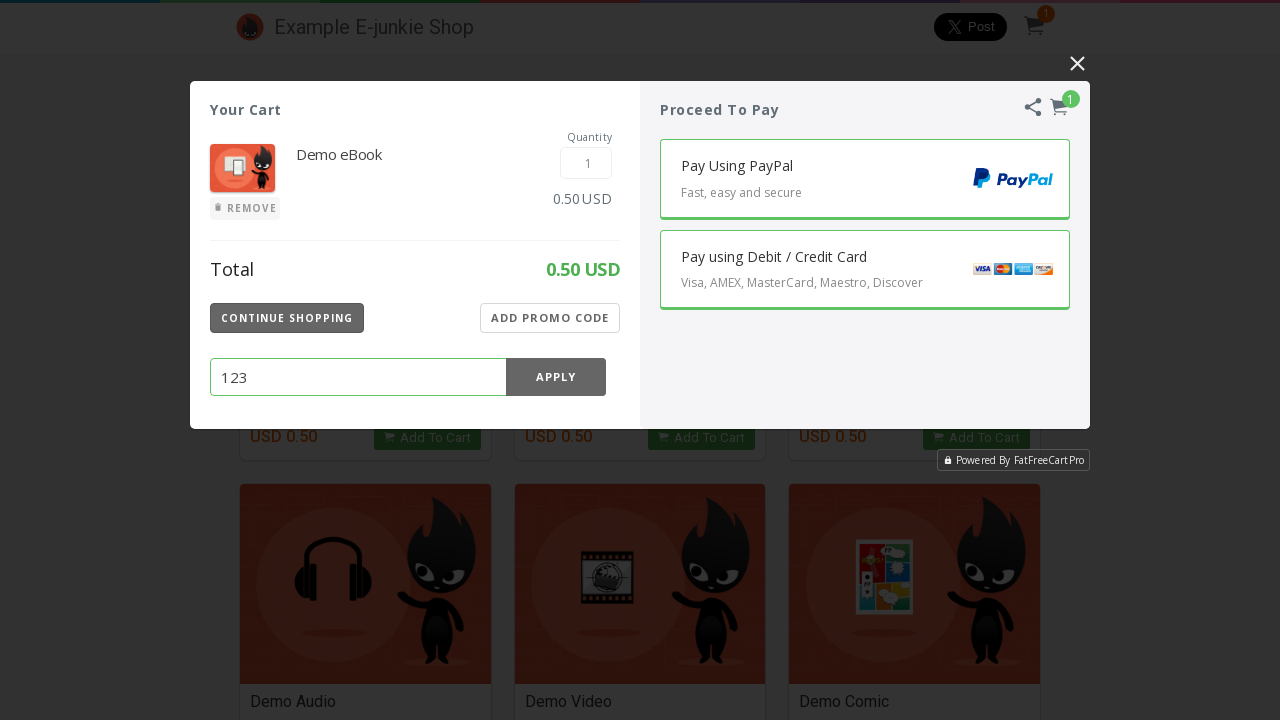

Clicked 'Apply' button to submit promo code at (556, 377) on iframe.EJIframeV3.EJOverlayV3 >> internal:control=enter-frame >> xpath=//button[
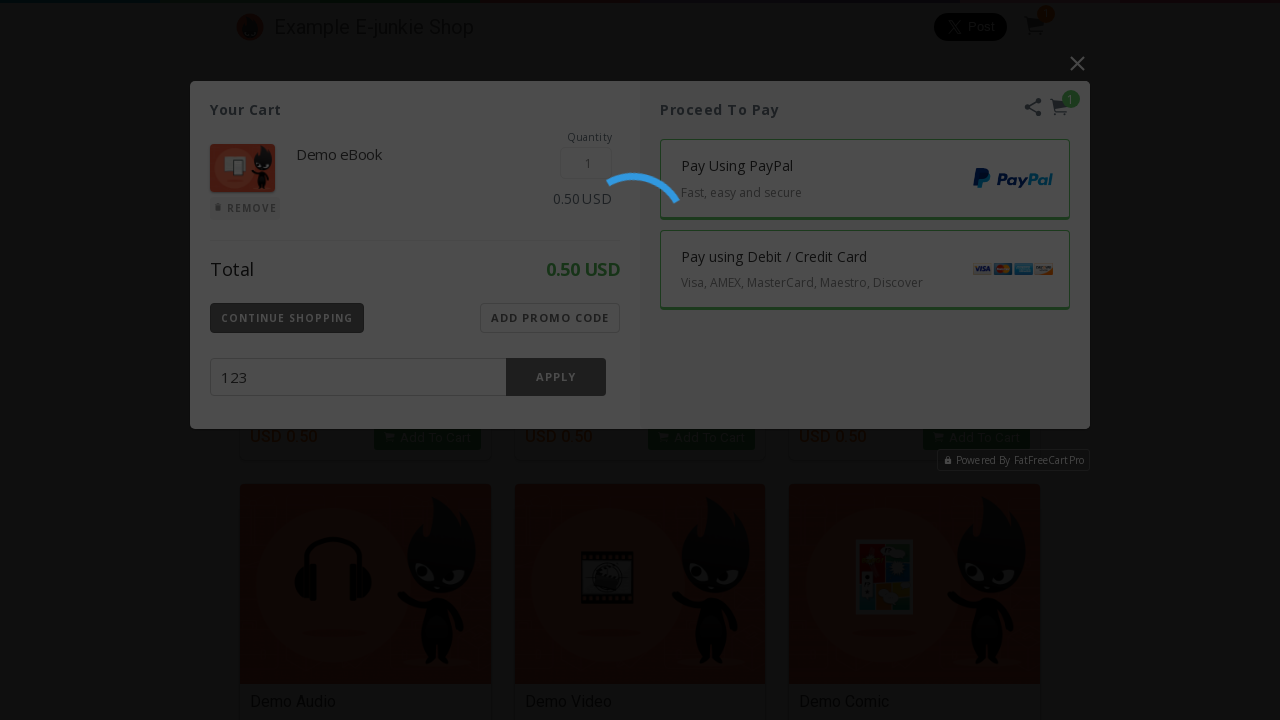

Error message 'Invalid promo code' displayed and verified
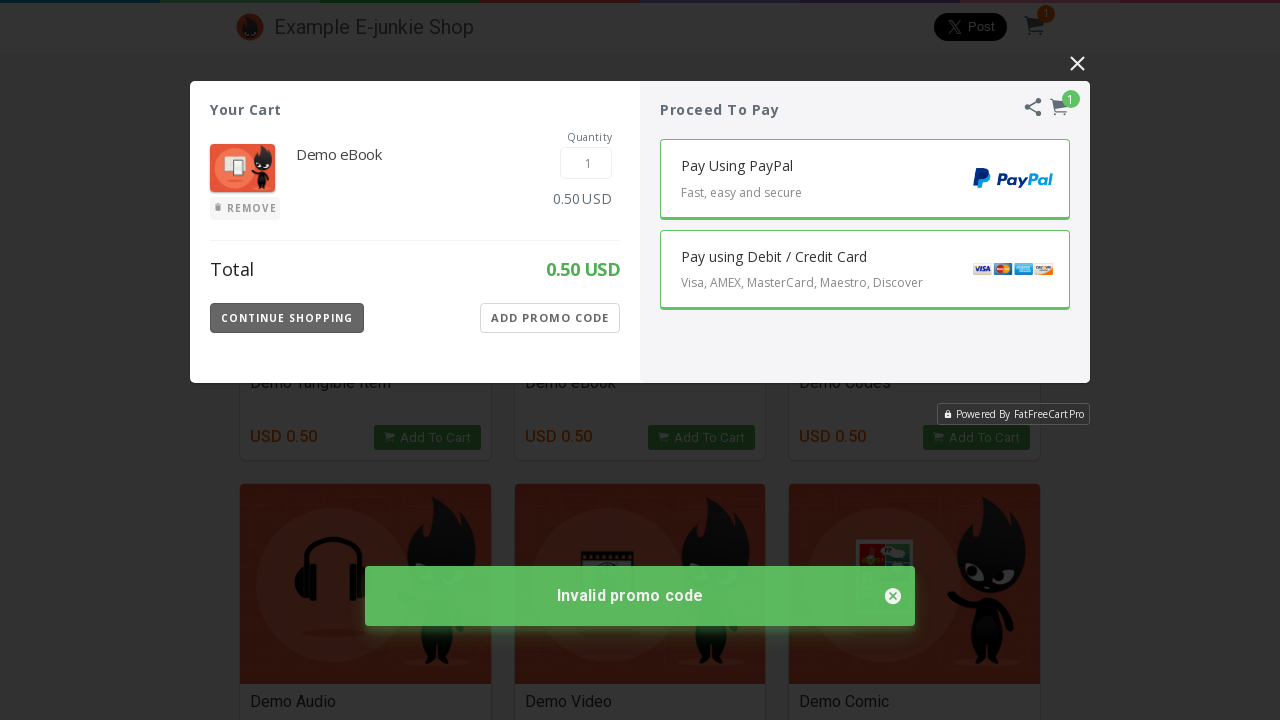

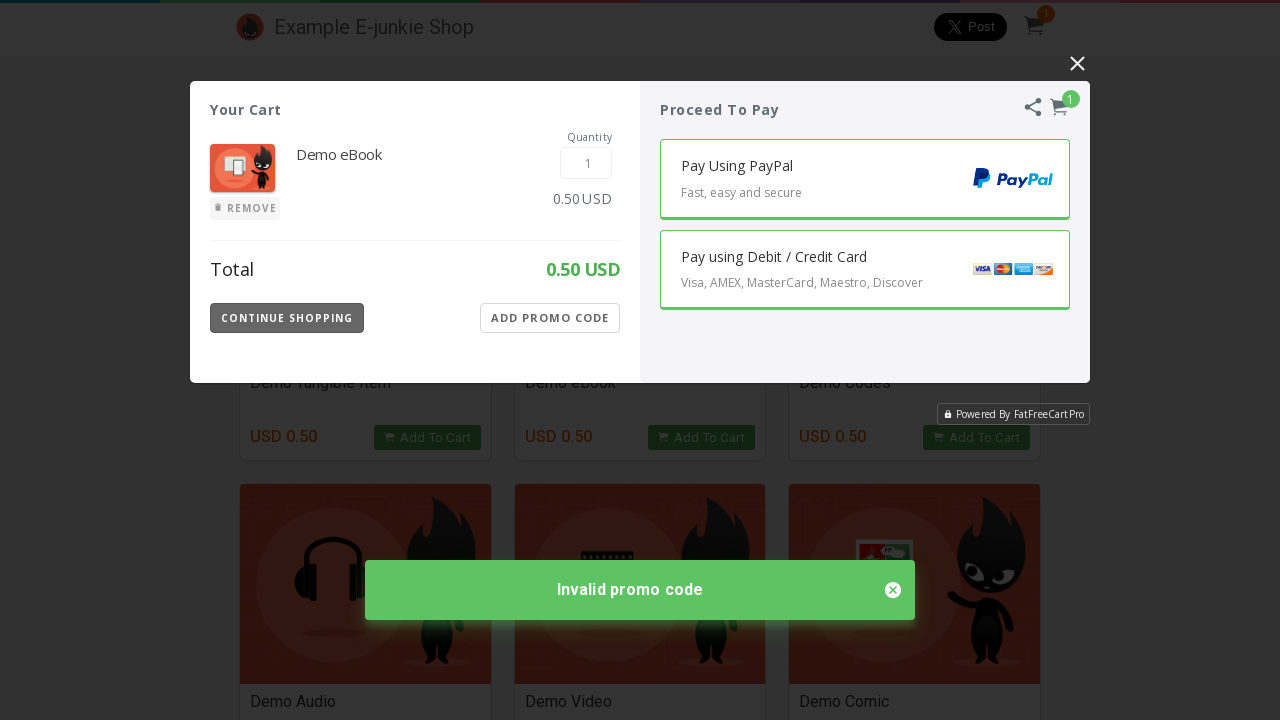